Navigates to an automation practice page and interacts with a web table to count rows and columns, and retrieve text from the third row

Starting URL: https://rahulshettyacademy.com/AutomationPractice/

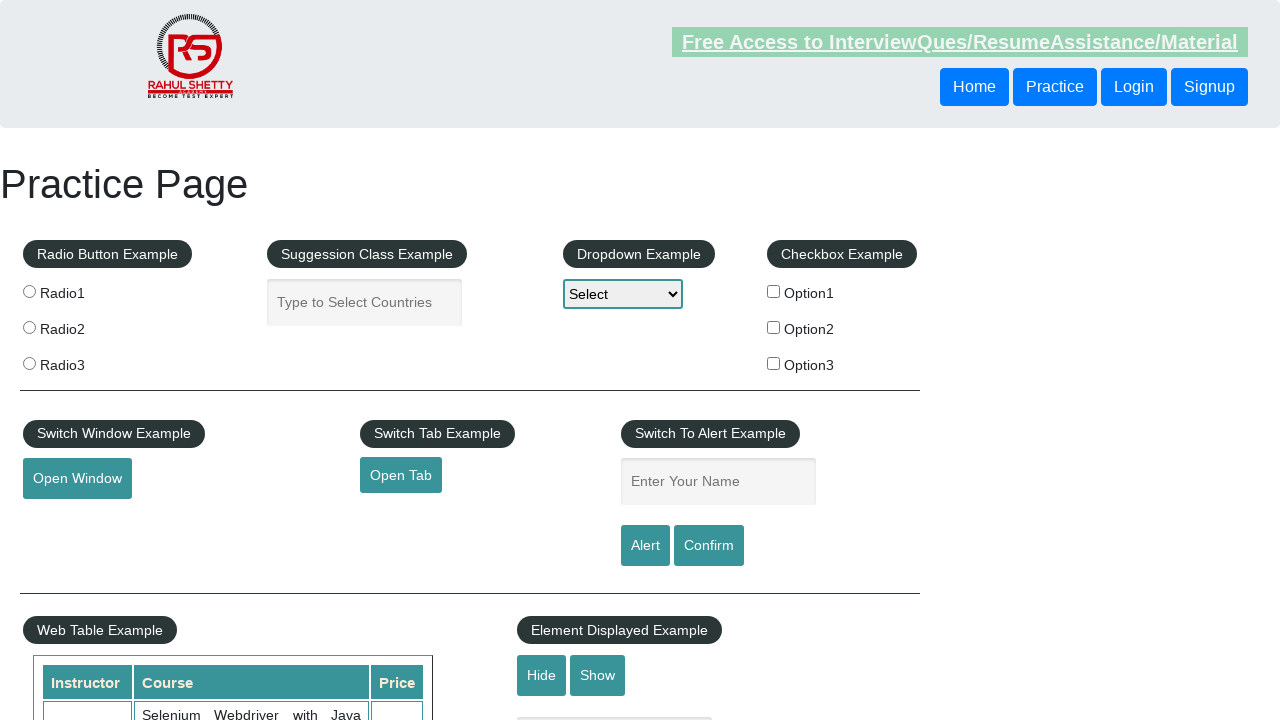

Waited for web table to be present on the page
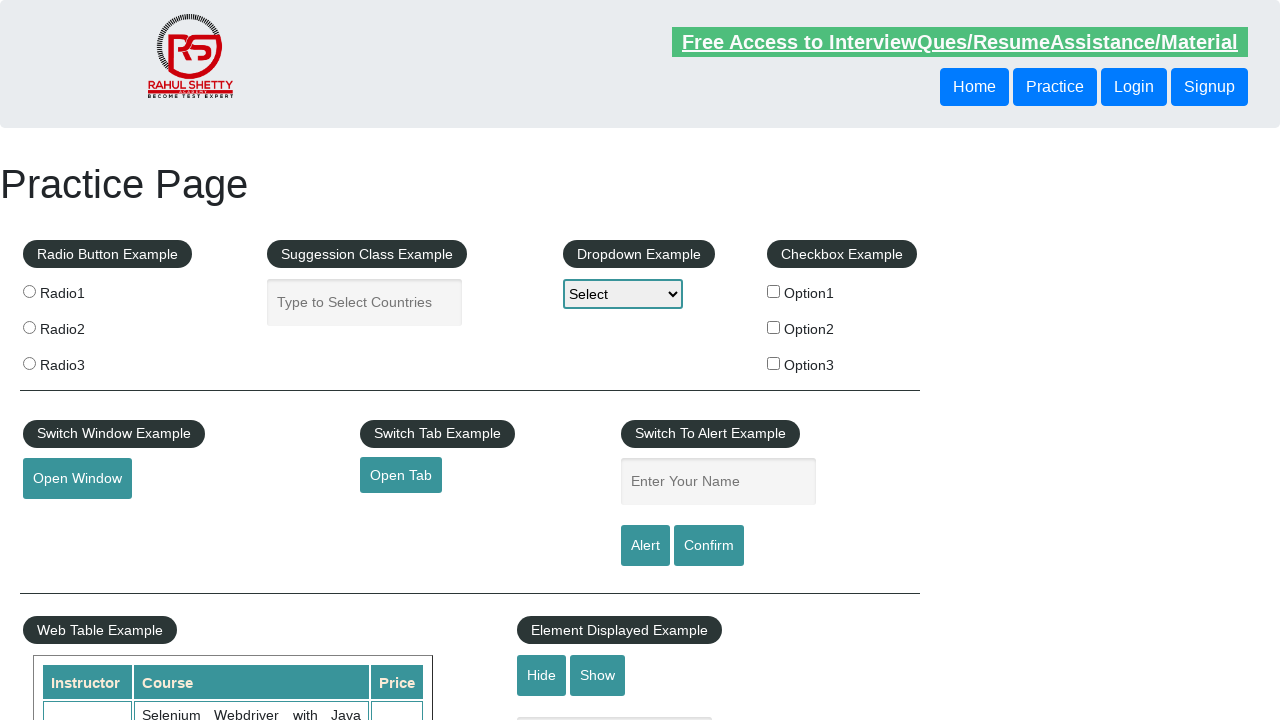

Located the web table element
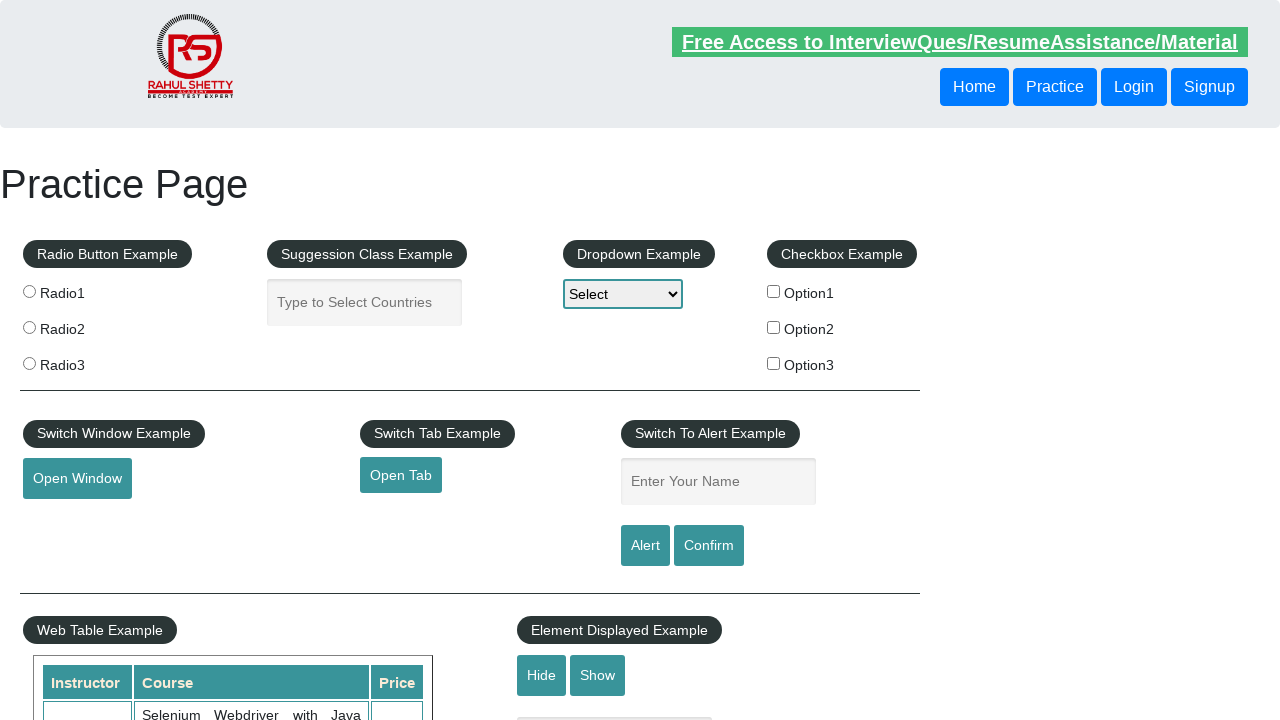

Counted total rows in the table: 11
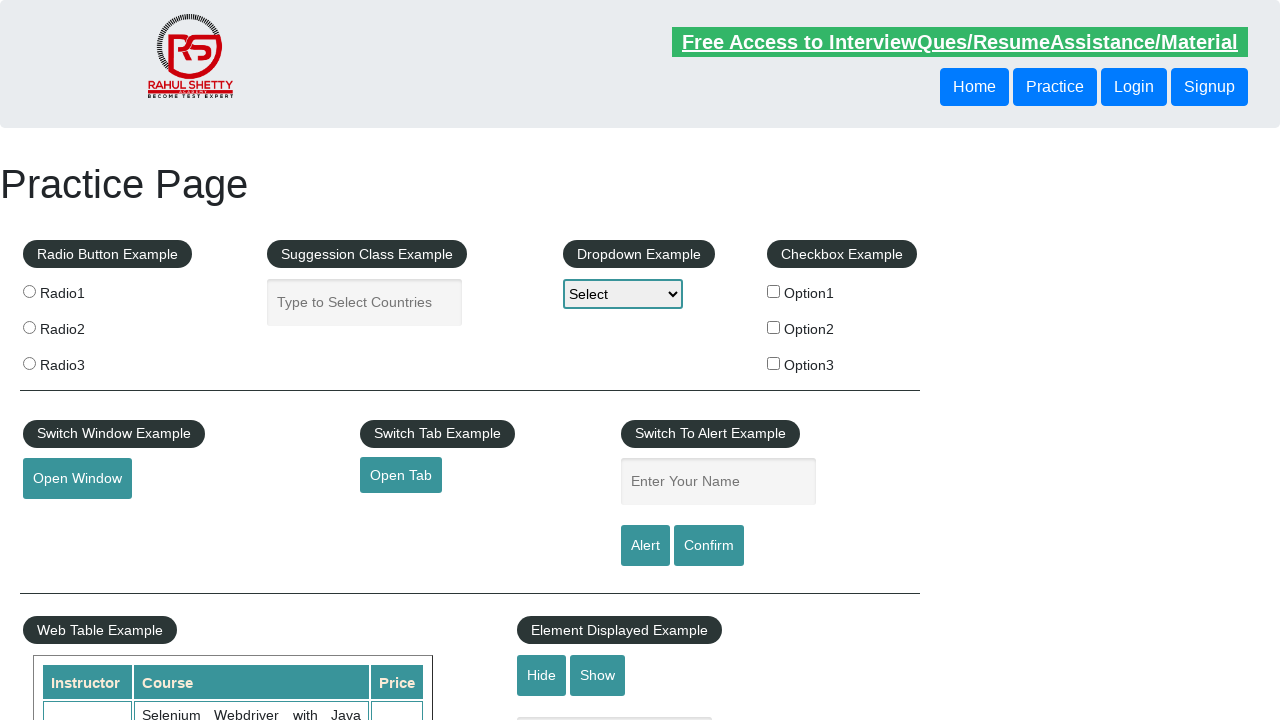

Counted total columns in the table: 3
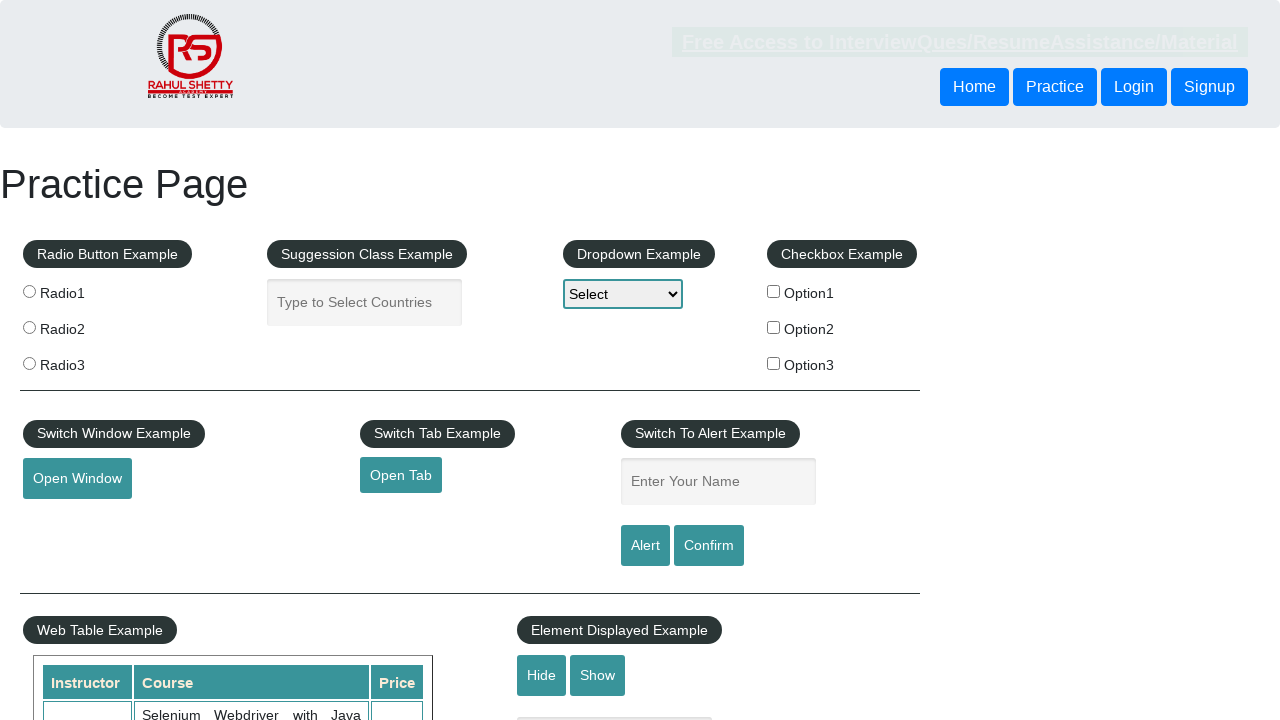

Located the third row in the table
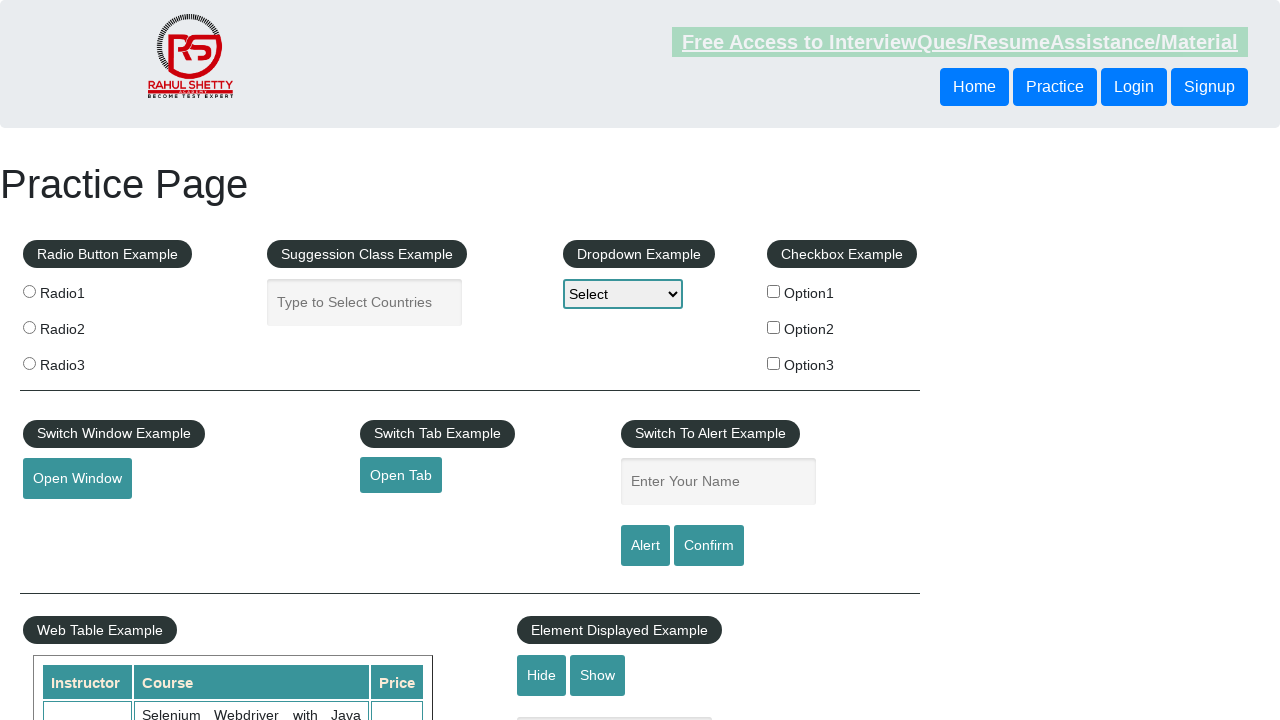

Retrieved text from third row: 
                            Rahul Shetty
                            Learn SQL in Practical + Database Testing from Scratch
                            25
                        
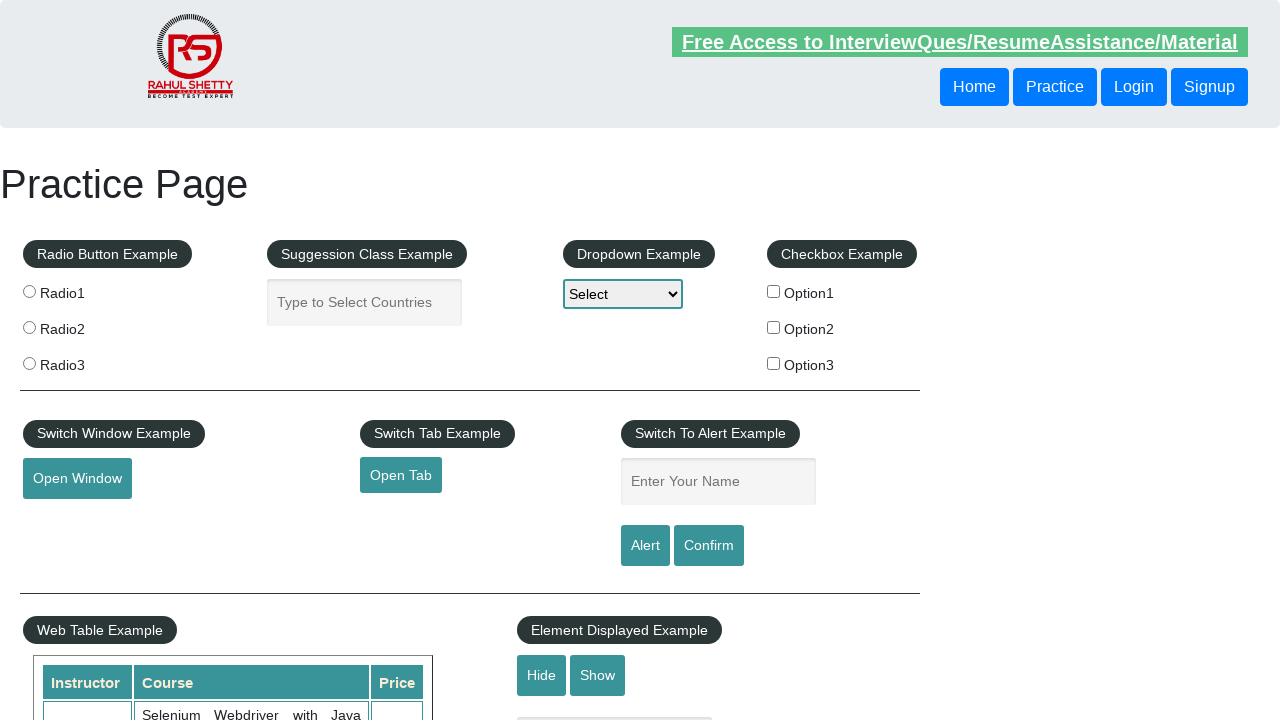

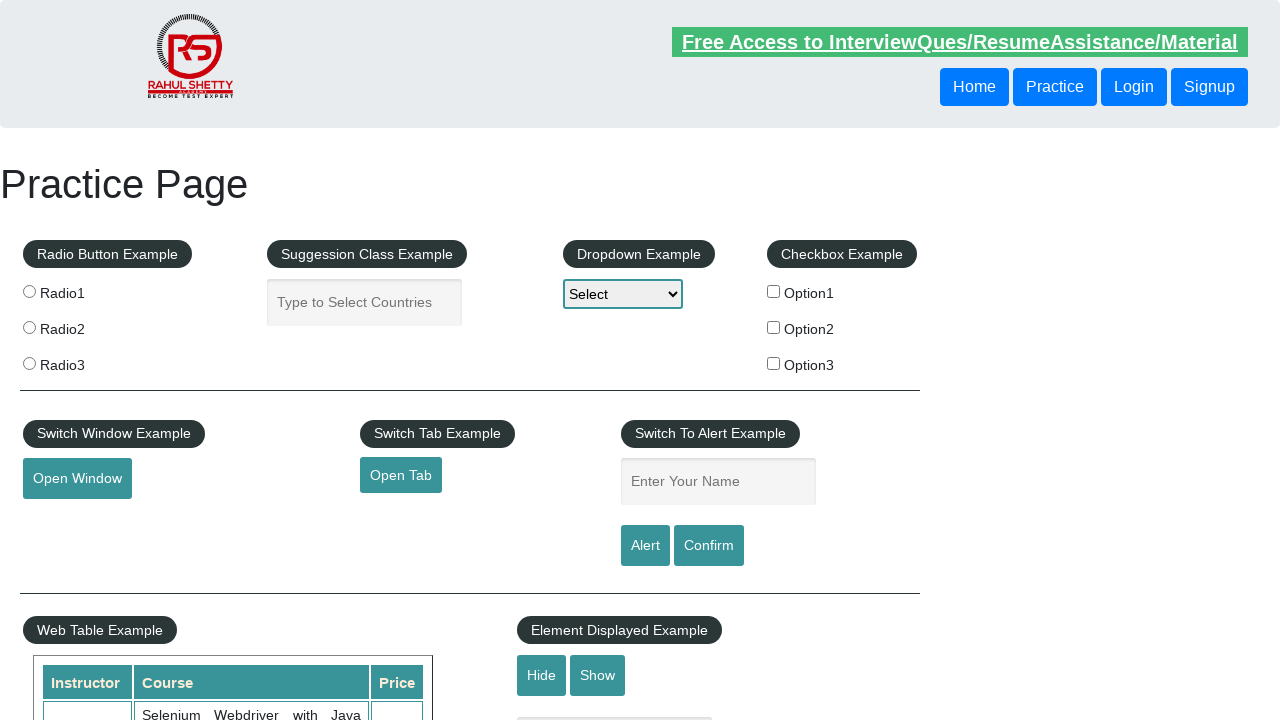